Navigates to Kohl's homepage and verifies that the current URL matches the expected URL.

Starting URL: https://www.kohls.com/

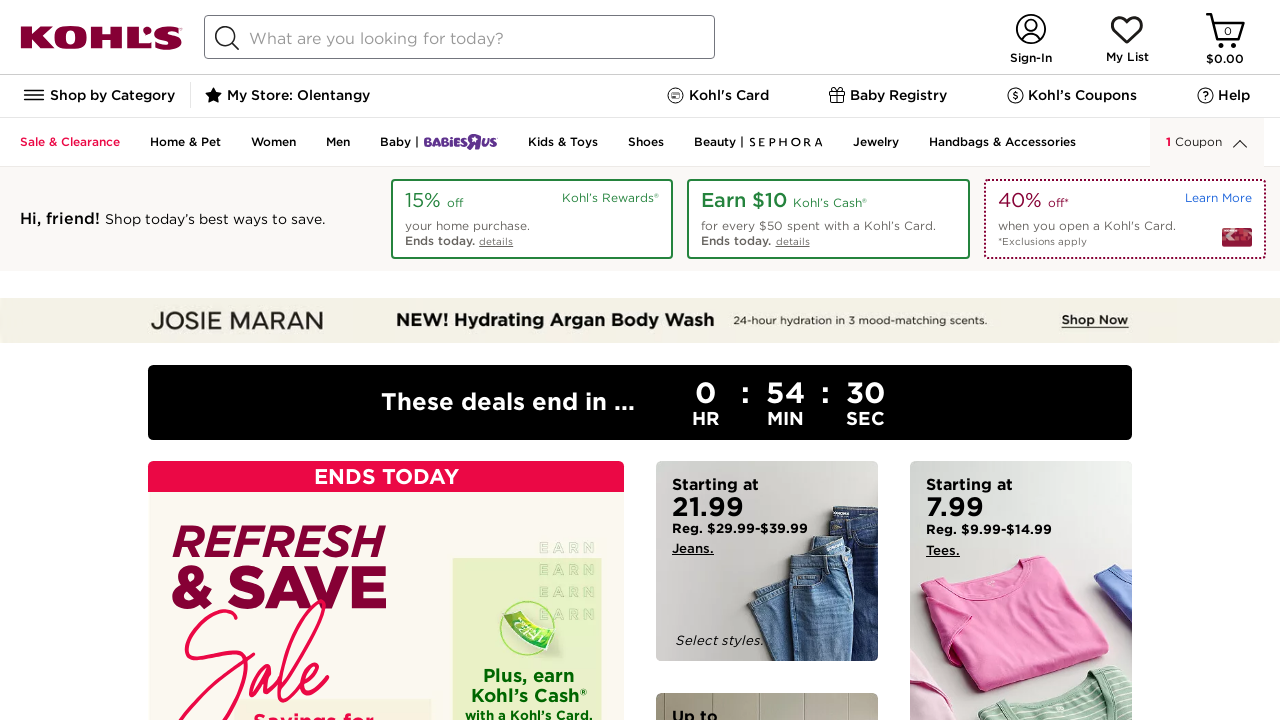

Waited for page to reach domcontentloaded state
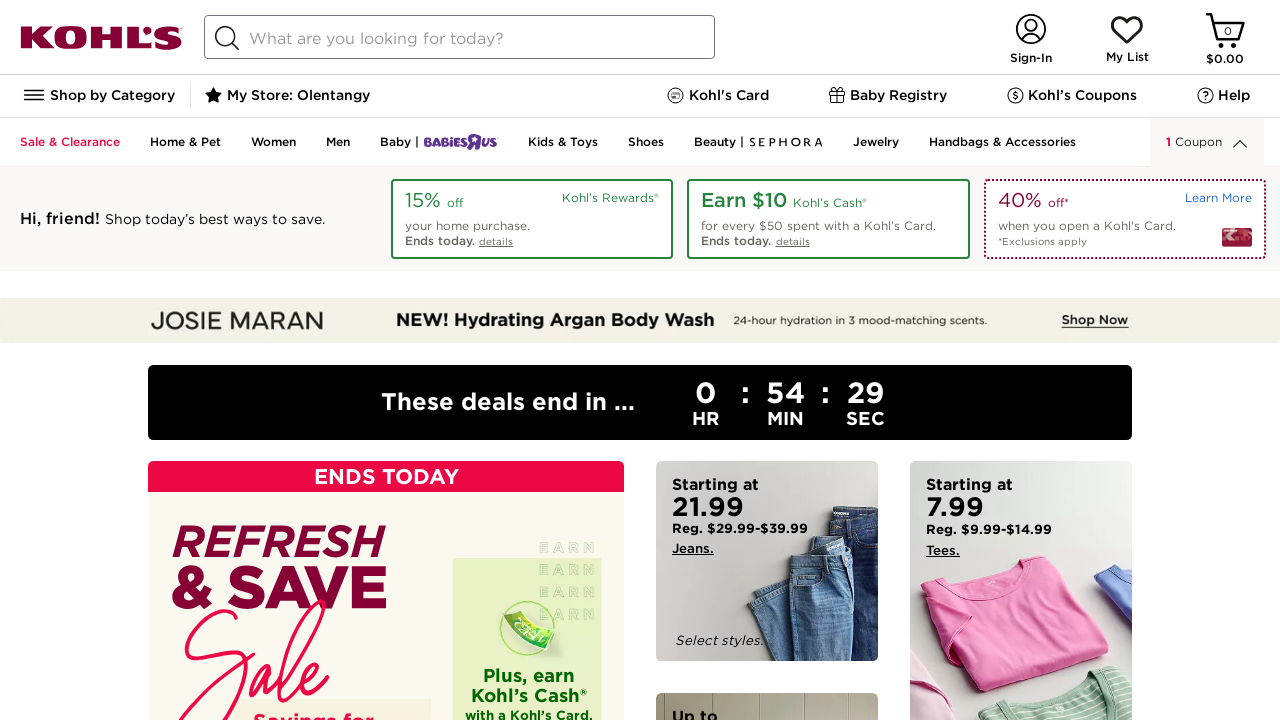

Verified current URL matches expected Kohl's homepage URL pattern
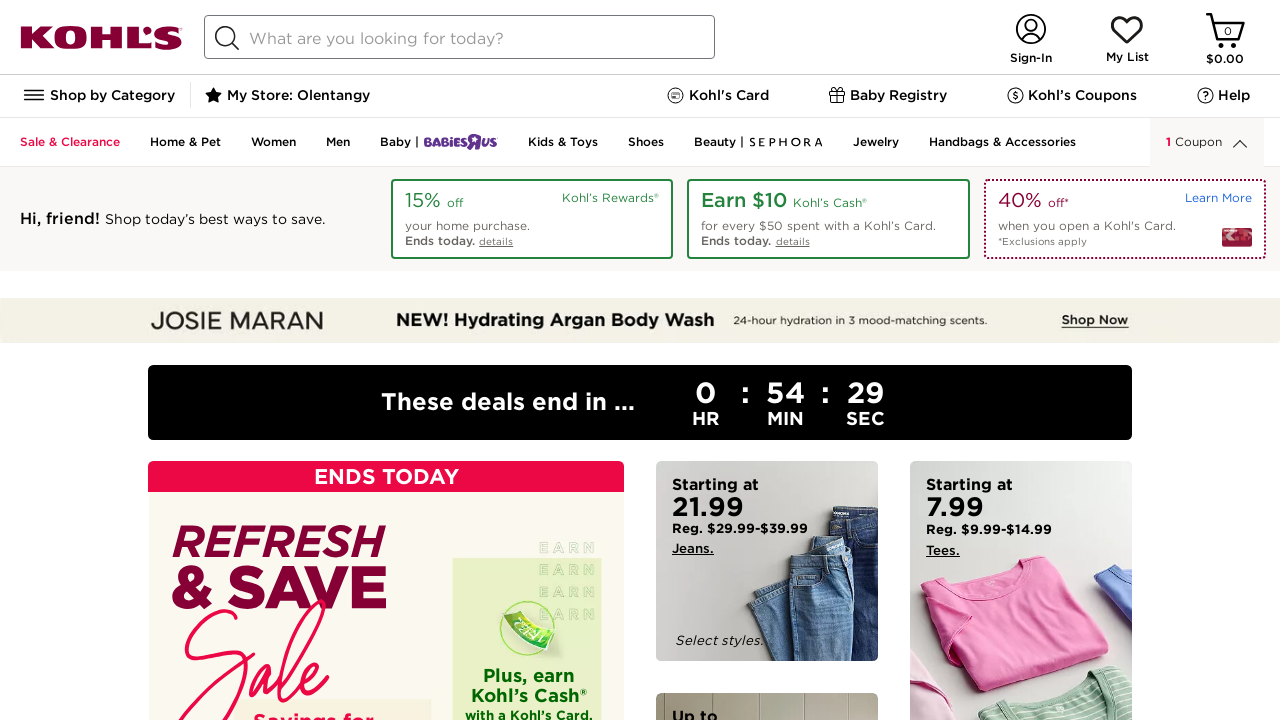

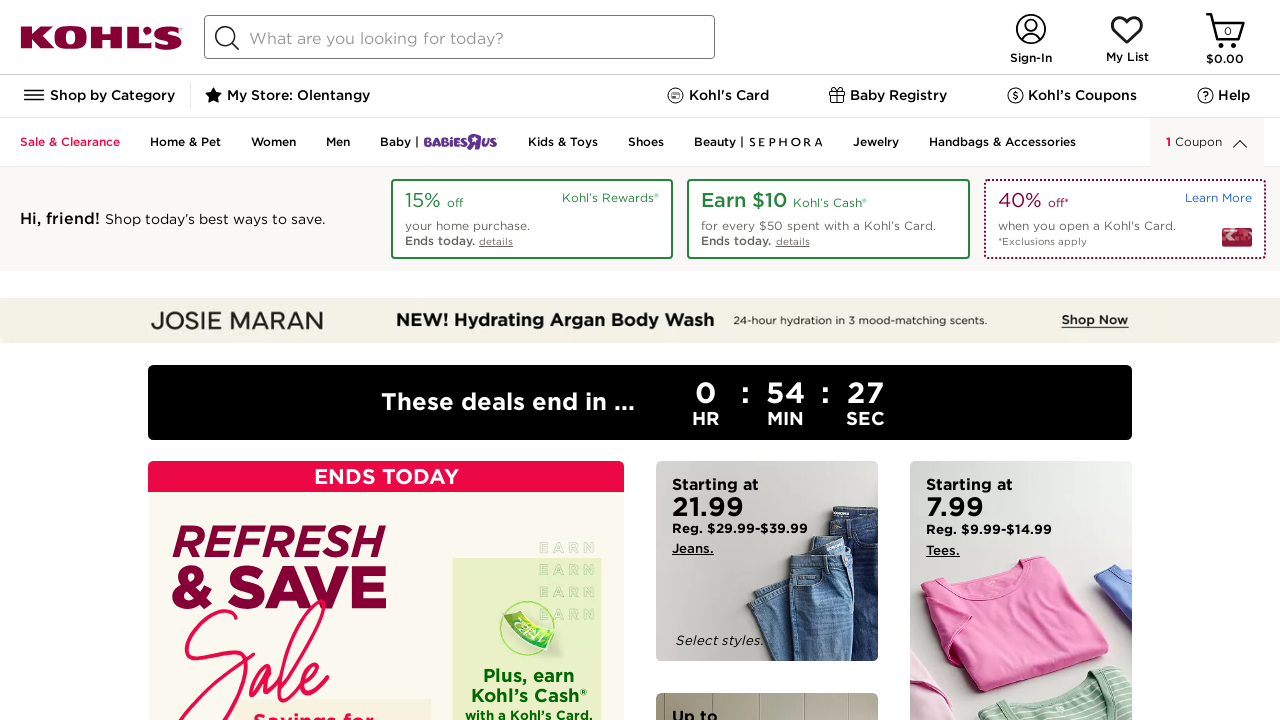